Tests jQuery UI tabs widget by clicking through each tab and verifying content is displayed

Starting URL: https://jqueryui.com/tabs/

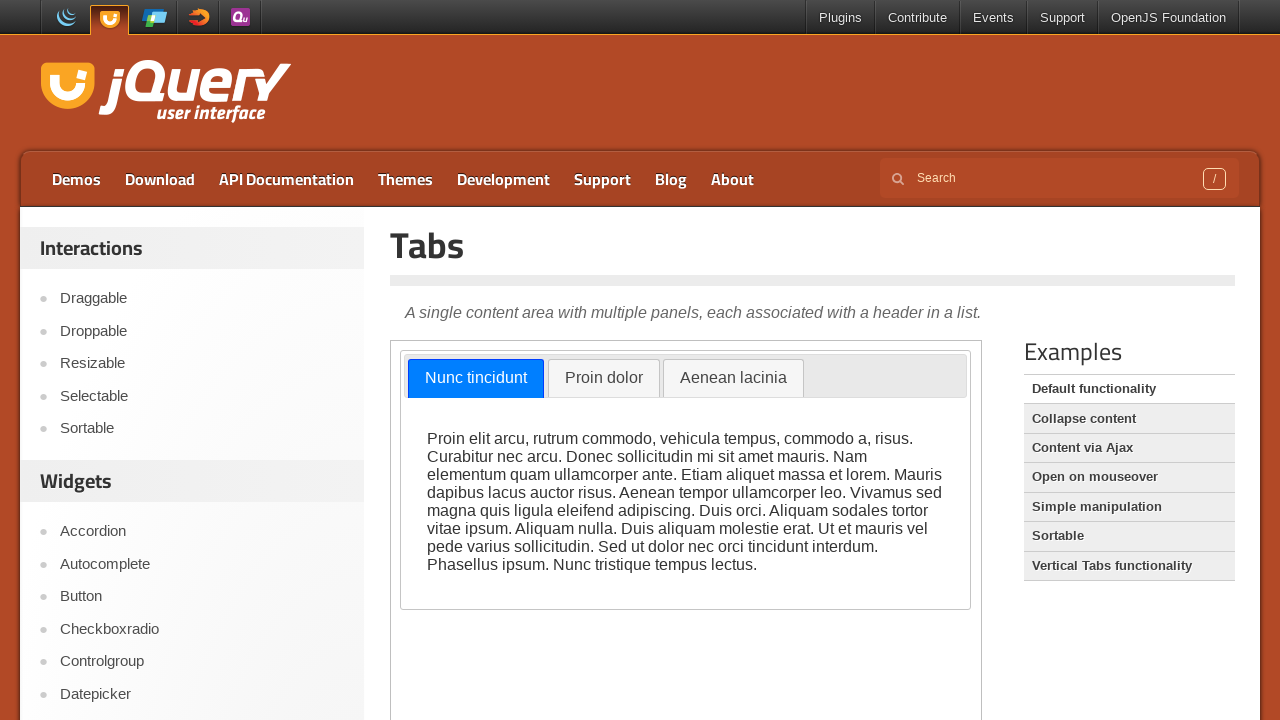

Clicked on content area to ensure it's loaded at (813, 402) on div#content
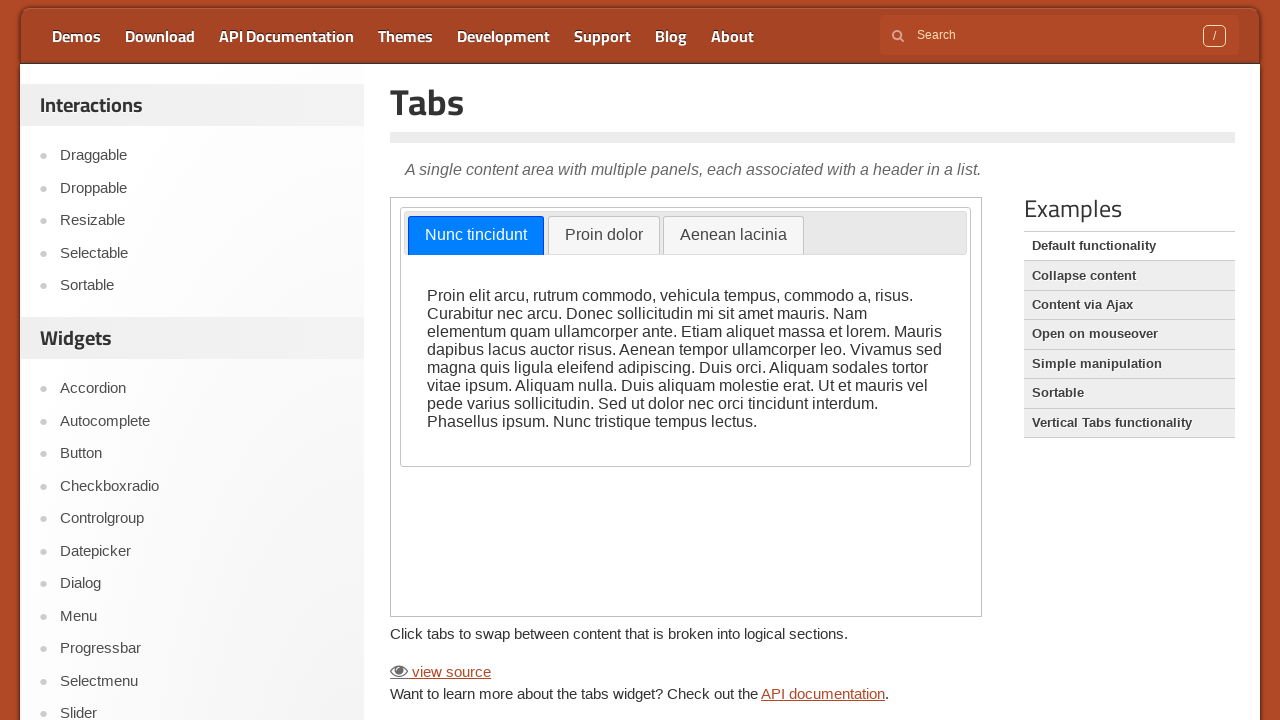

Located iframe containing tabs demo
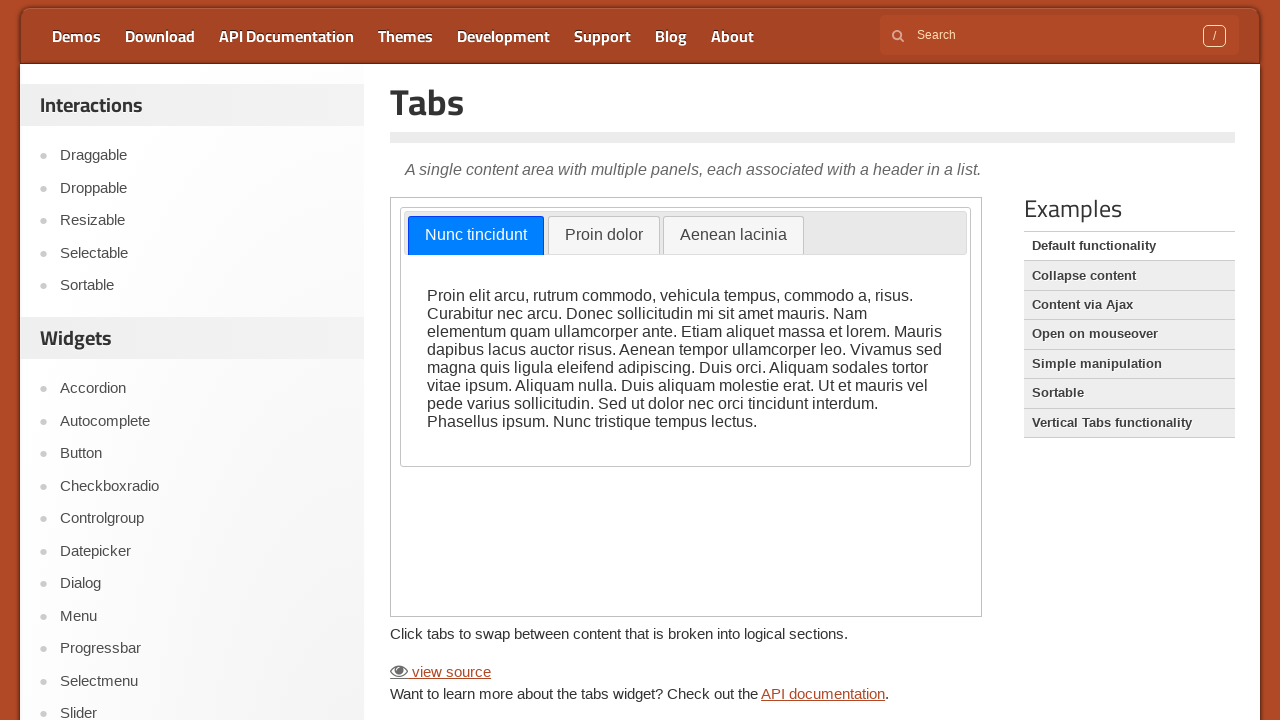

Retrieved all tab elements
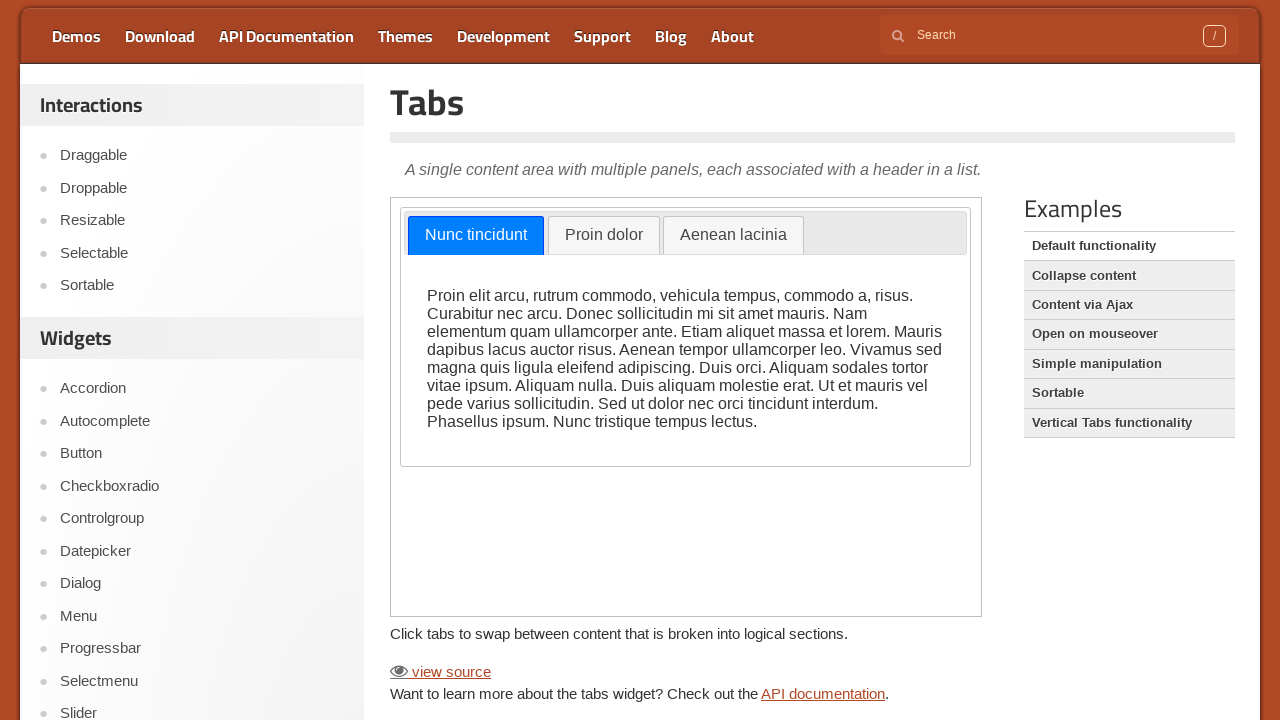

Clicked tab 1 of 3 at (476, 236) on iframe >> nth=0 >> internal:control=enter-frame >> li[role='tab'] >> nth=0
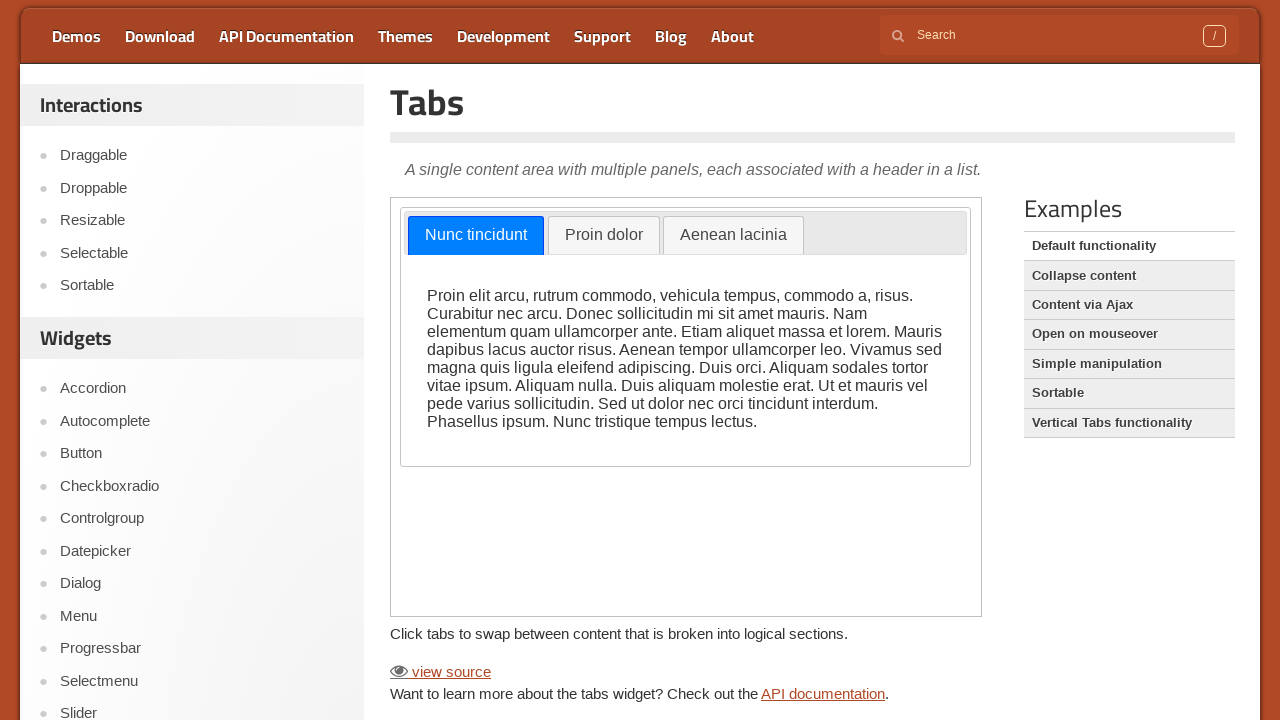

Waited for tab 1 content to update
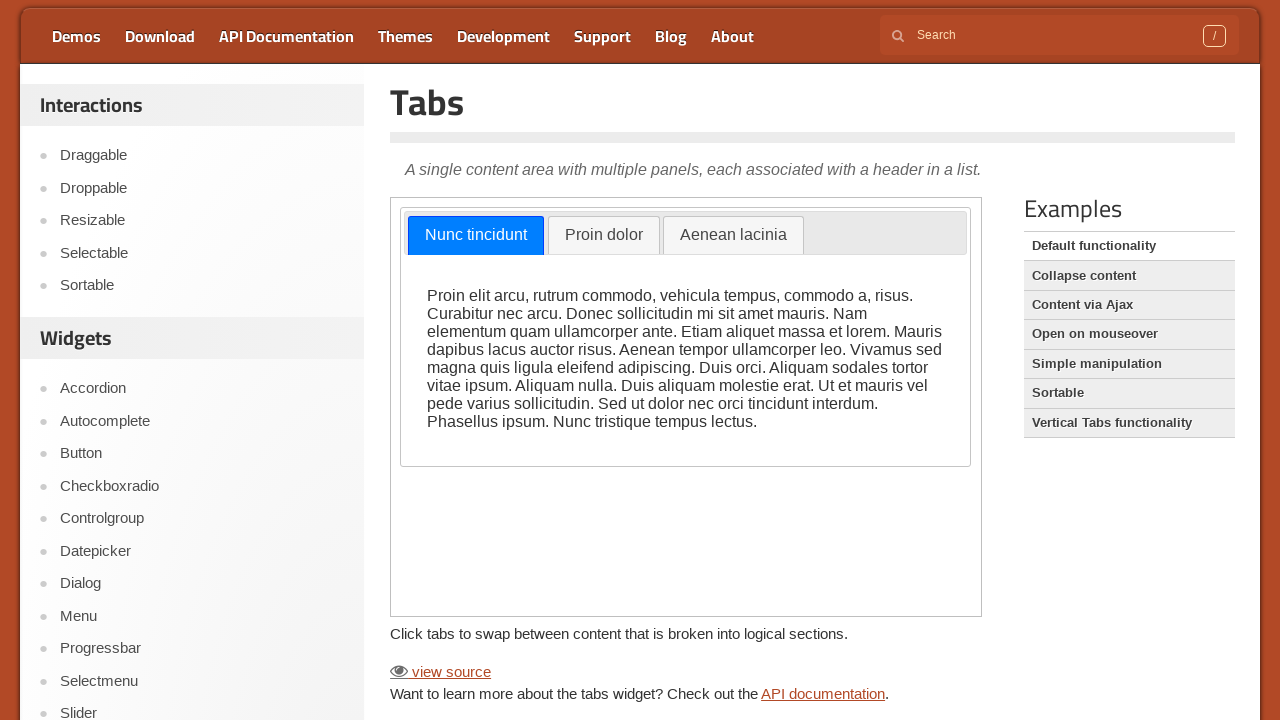

Clicked tab 2 of 3 at (604, 235) on iframe >> nth=0 >> internal:control=enter-frame >> li[role='tab'] >> nth=1
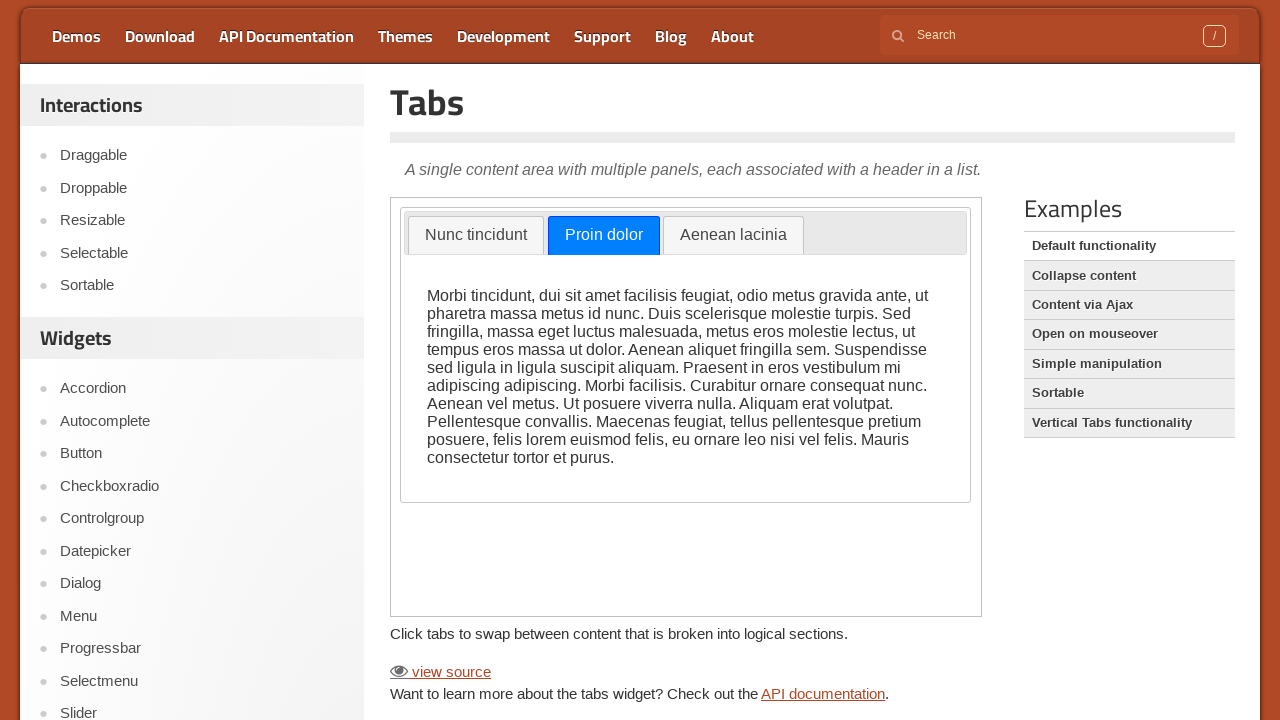

Waited for tab 2 content to update
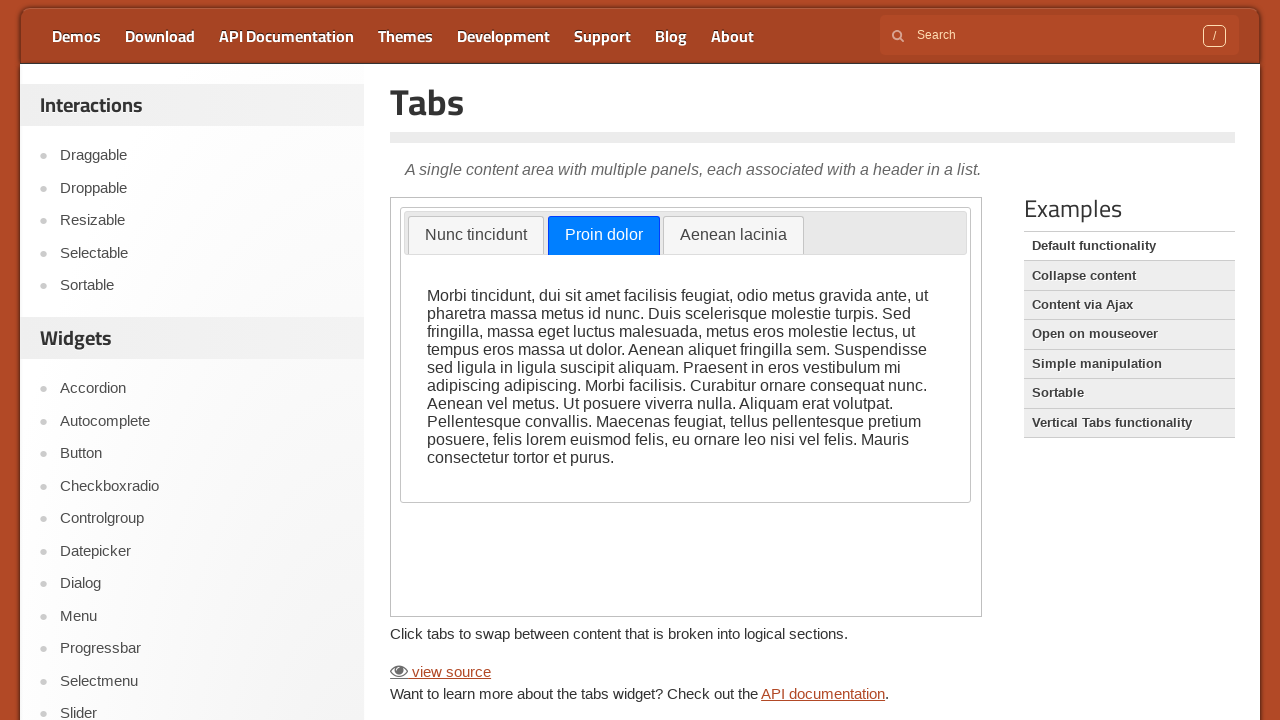

Clicked tab 3 of 3 at (733, 235) on iframe >> nth=0 >> internal:control=enter-frame >> li[role='tab'] >> nth=2
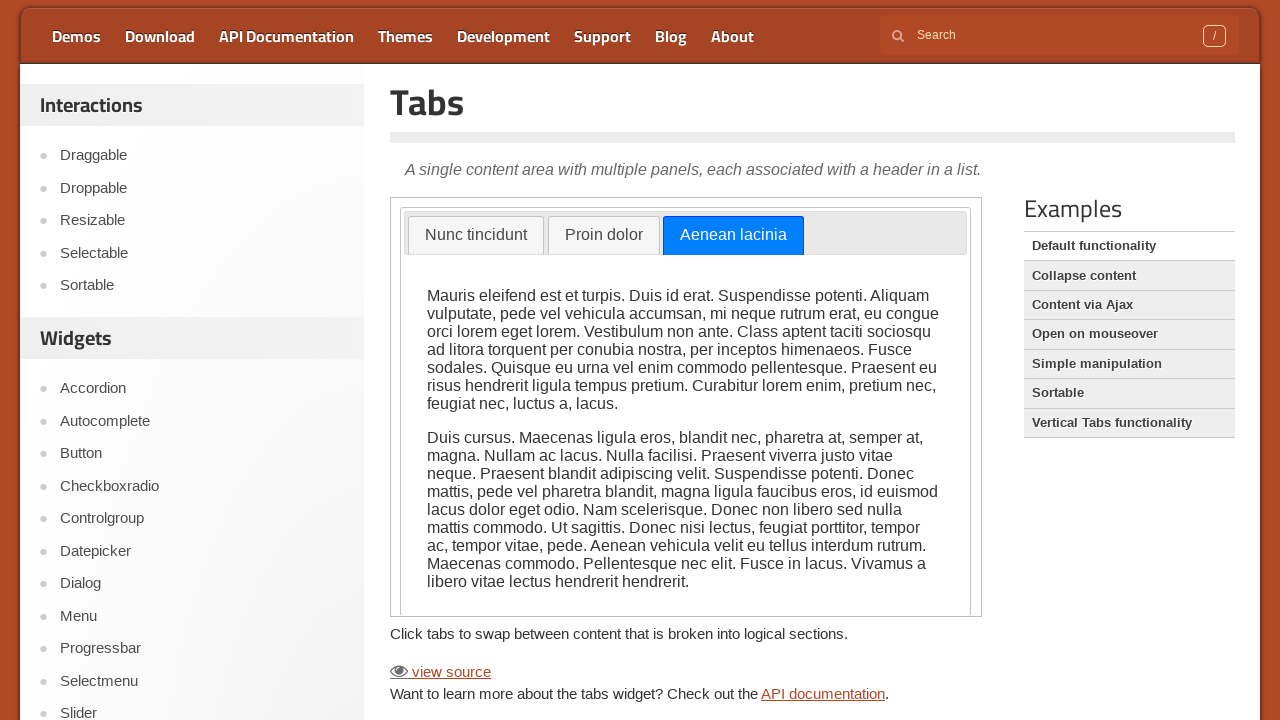

Waited for tab 3 content to update
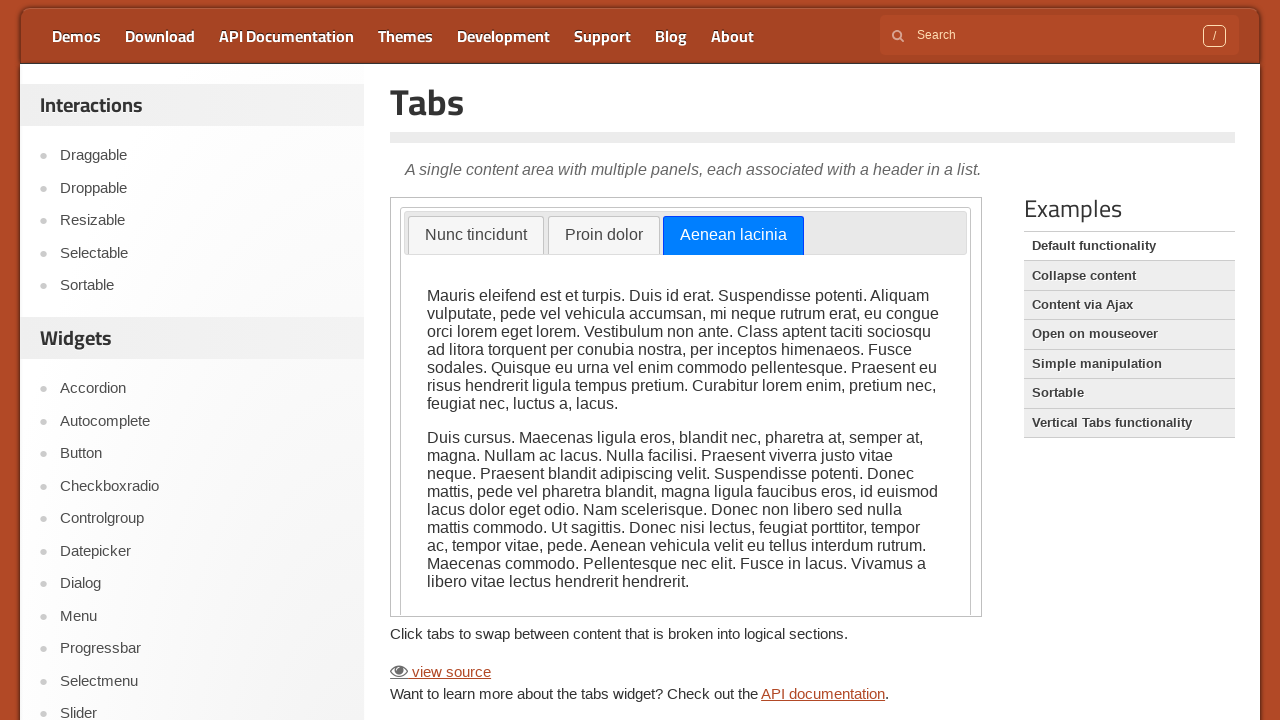

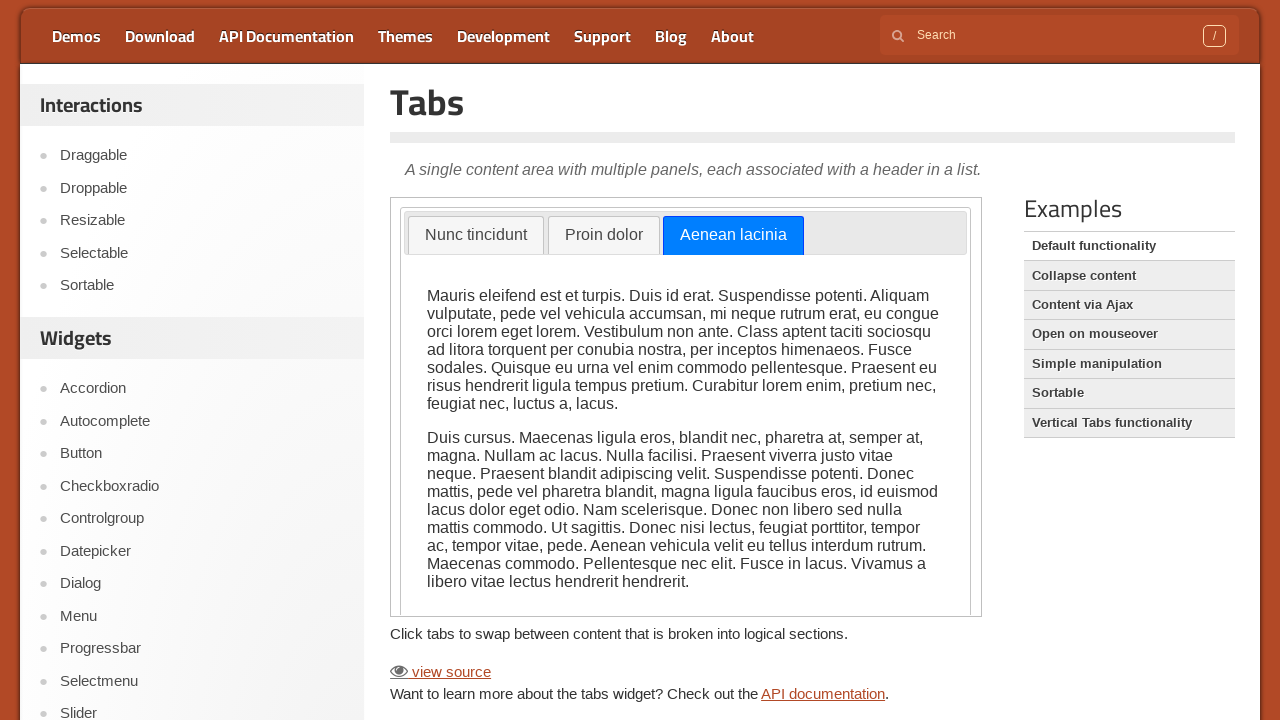